Tests clicking a MacOS radio button and verifying it becomes selected

Starting URL: https://devexpress.github.io/testcafe/example/

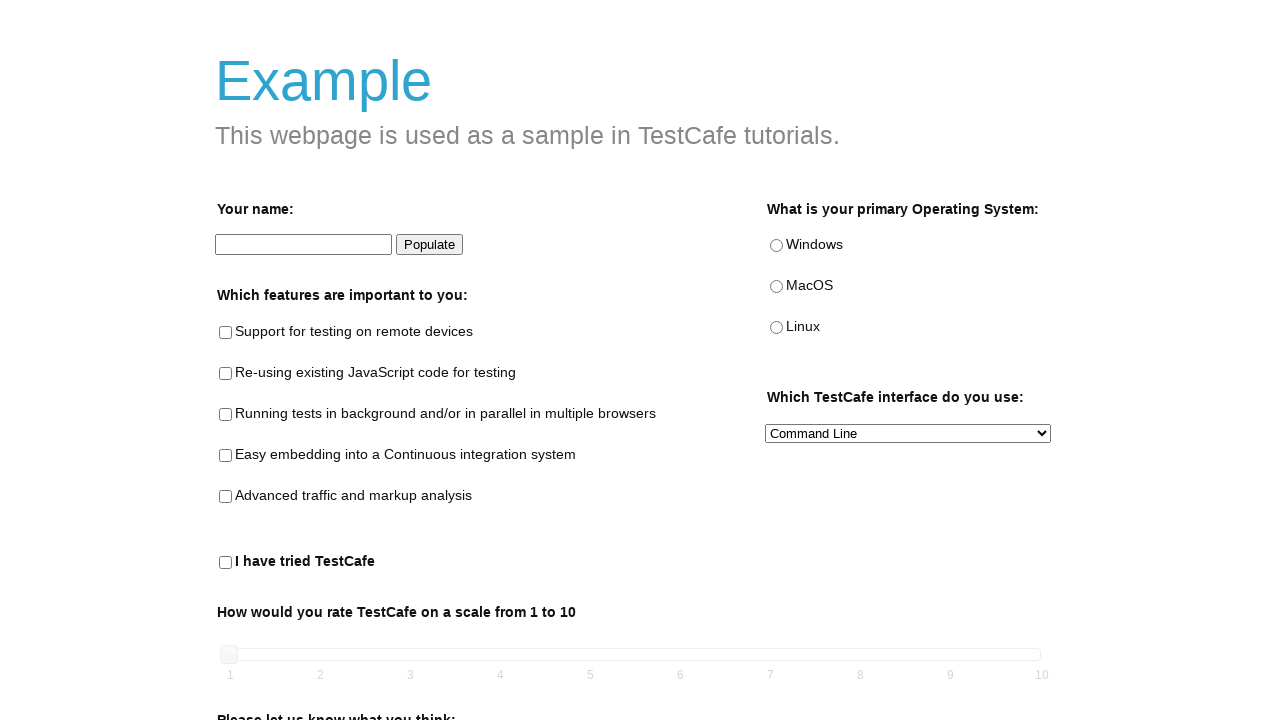

Navigated to TestCafe example page
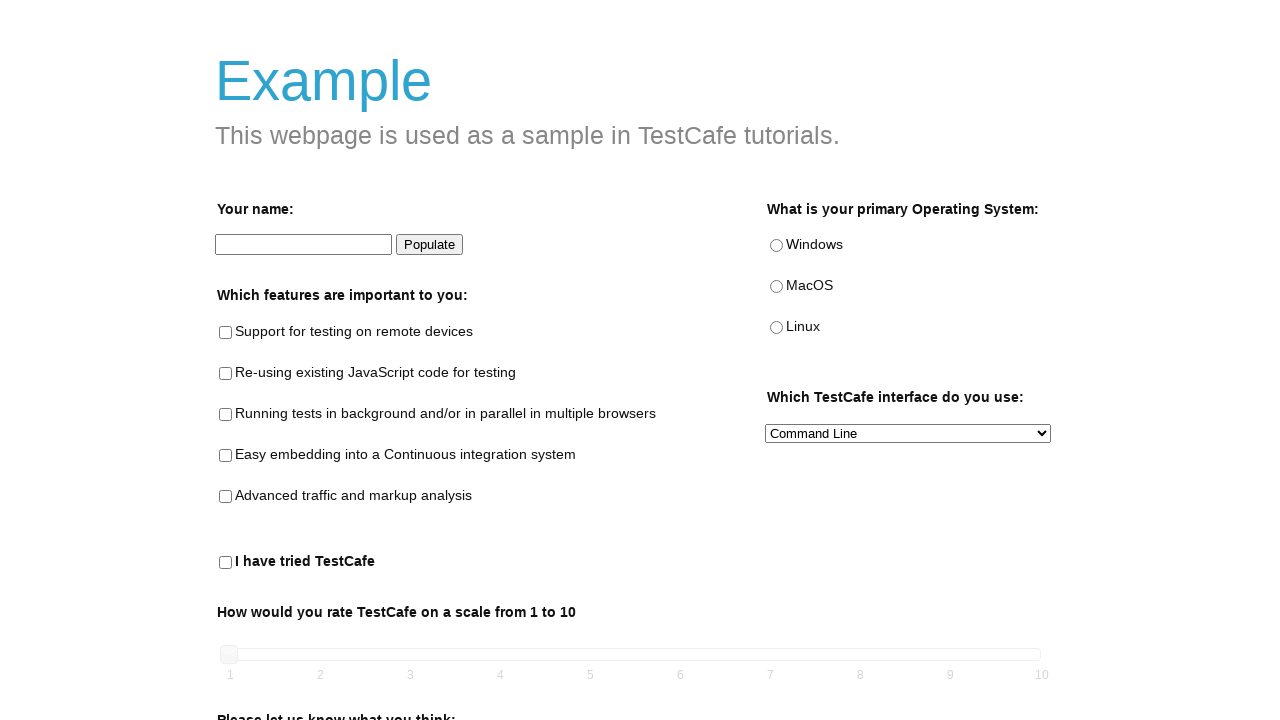

Clicked MacOS radio button at (776, 287) on internal:testid=[data-testid="macos-radio"s]
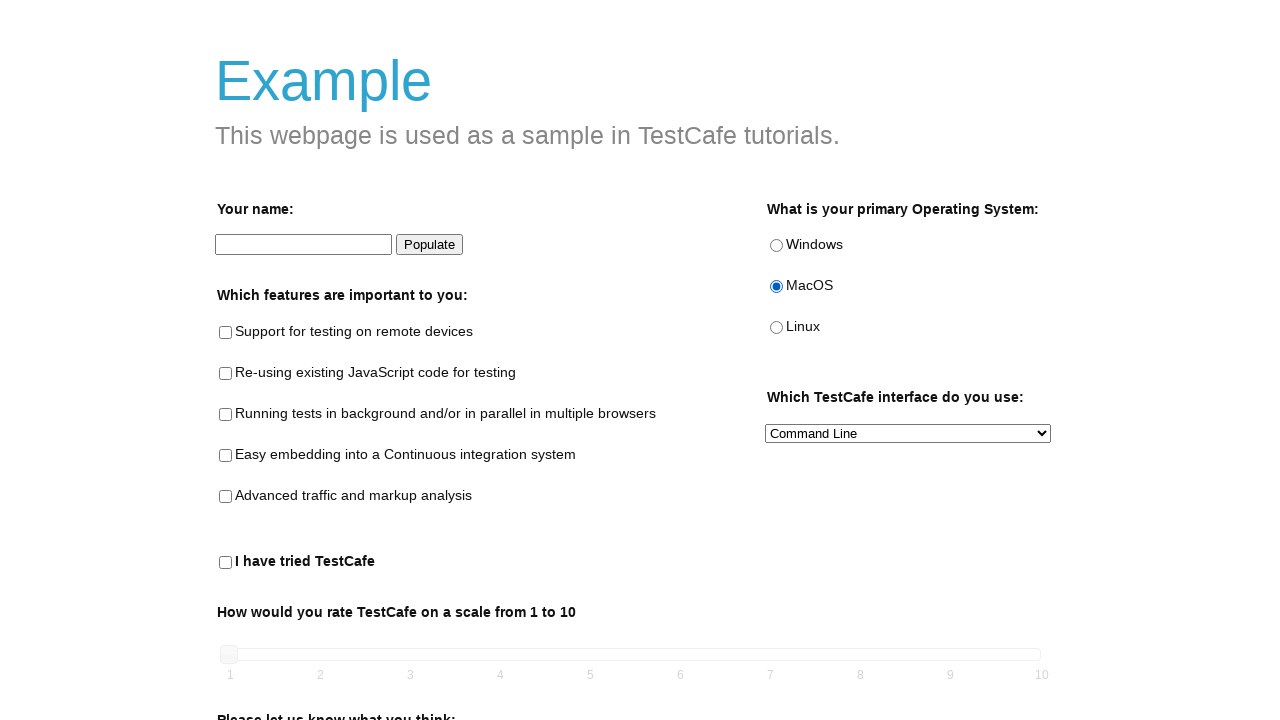

Verified MacOS radio button is selected
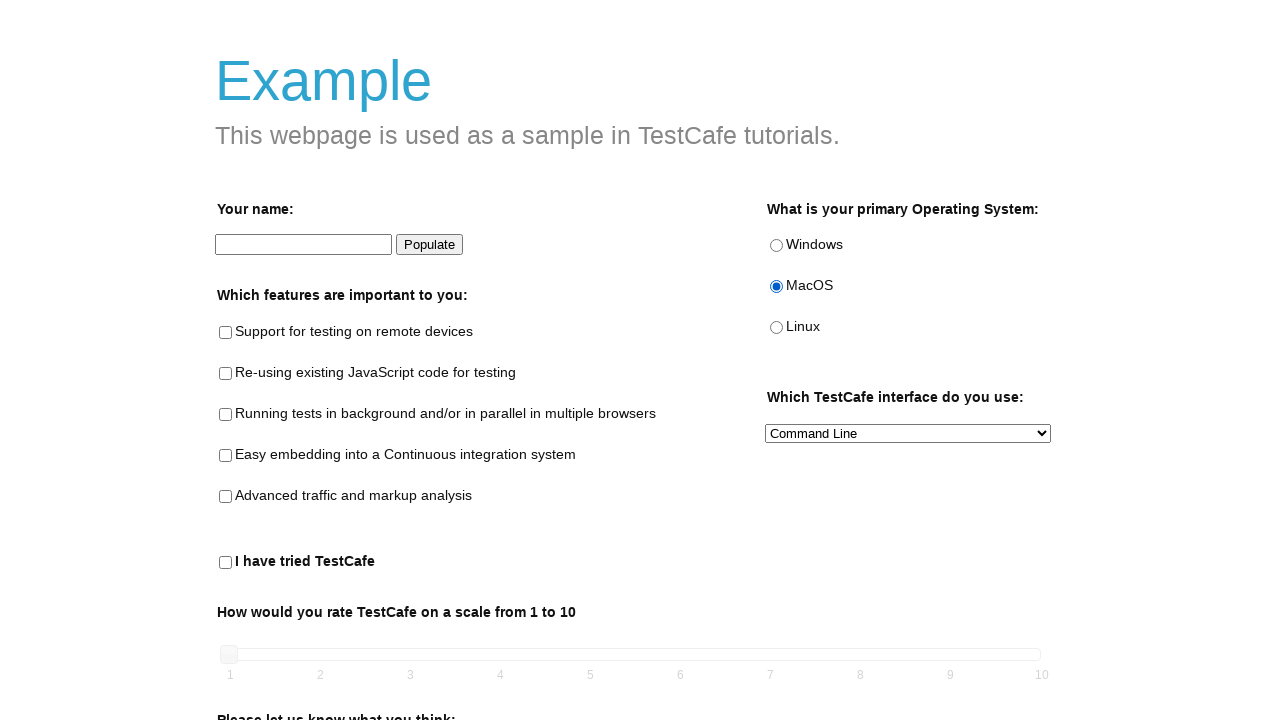

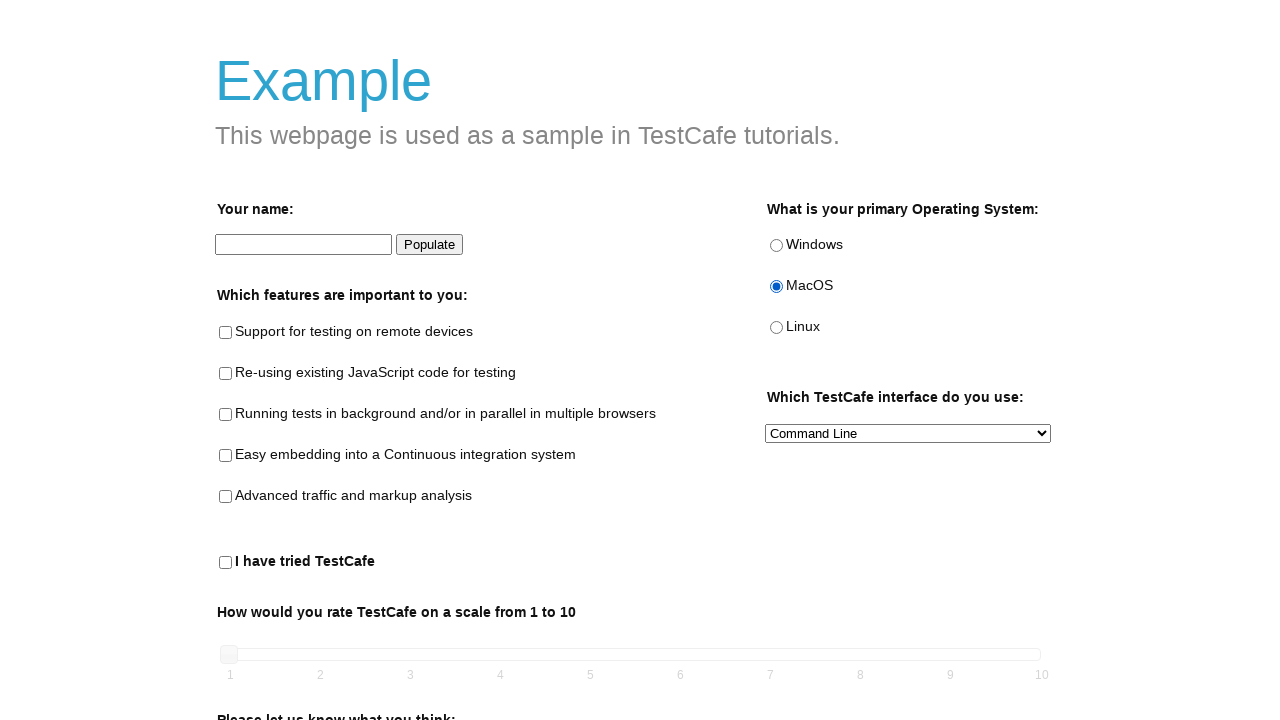